Tests click functionality on a target element that triggers scrolling to results section on the Six Eastern website

Starting URL: https://sixeastern.com/

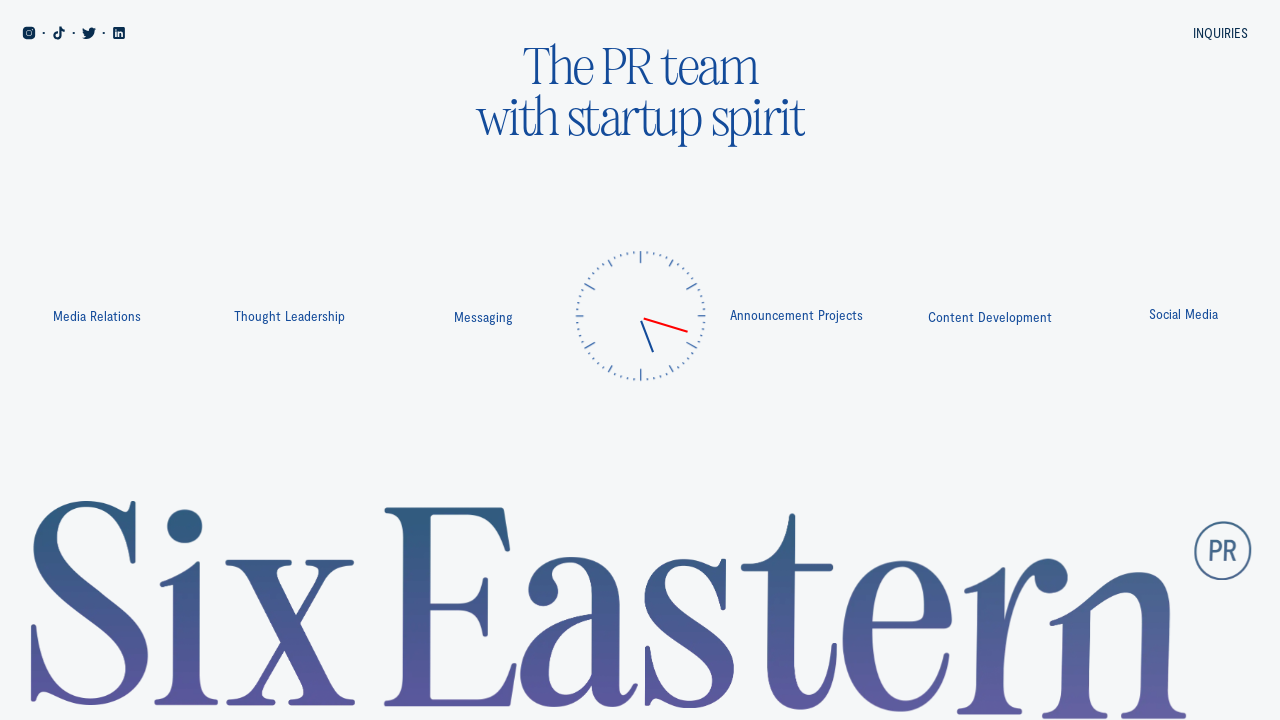

Waited 5 seconds for page to load
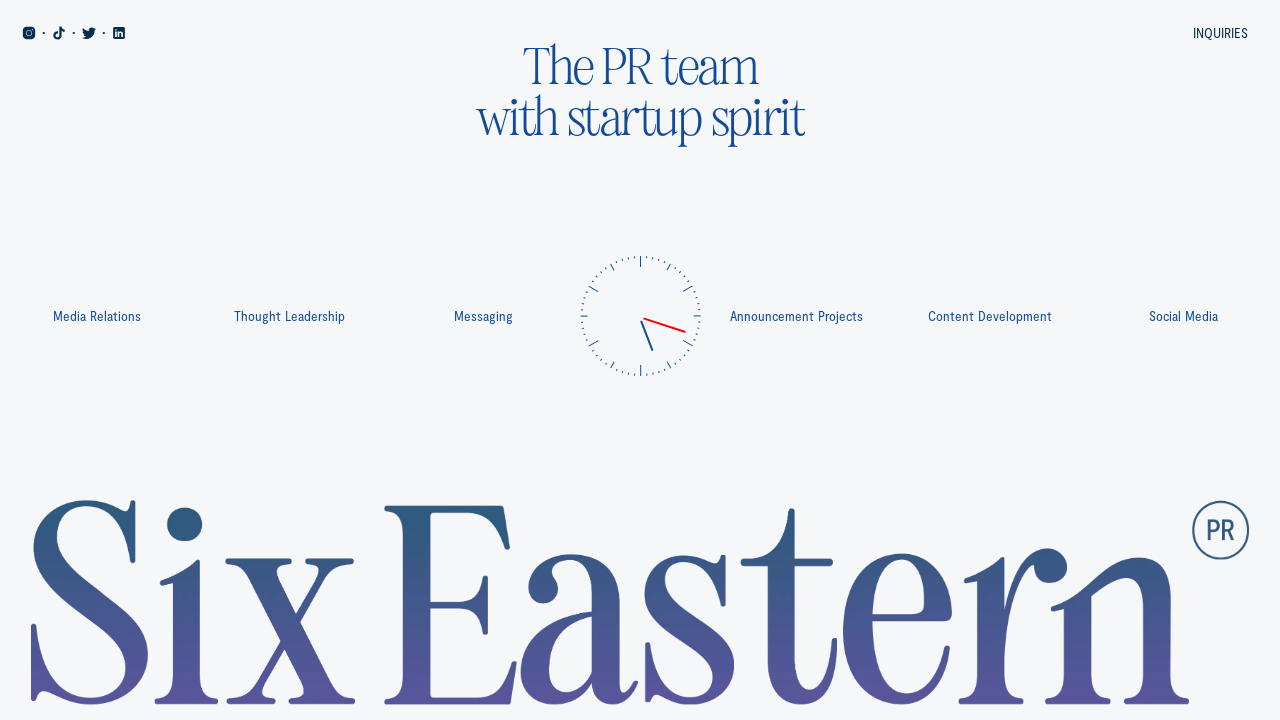

Clicked on results scroll target element at (602, 32) on div[data-scrollto='results']
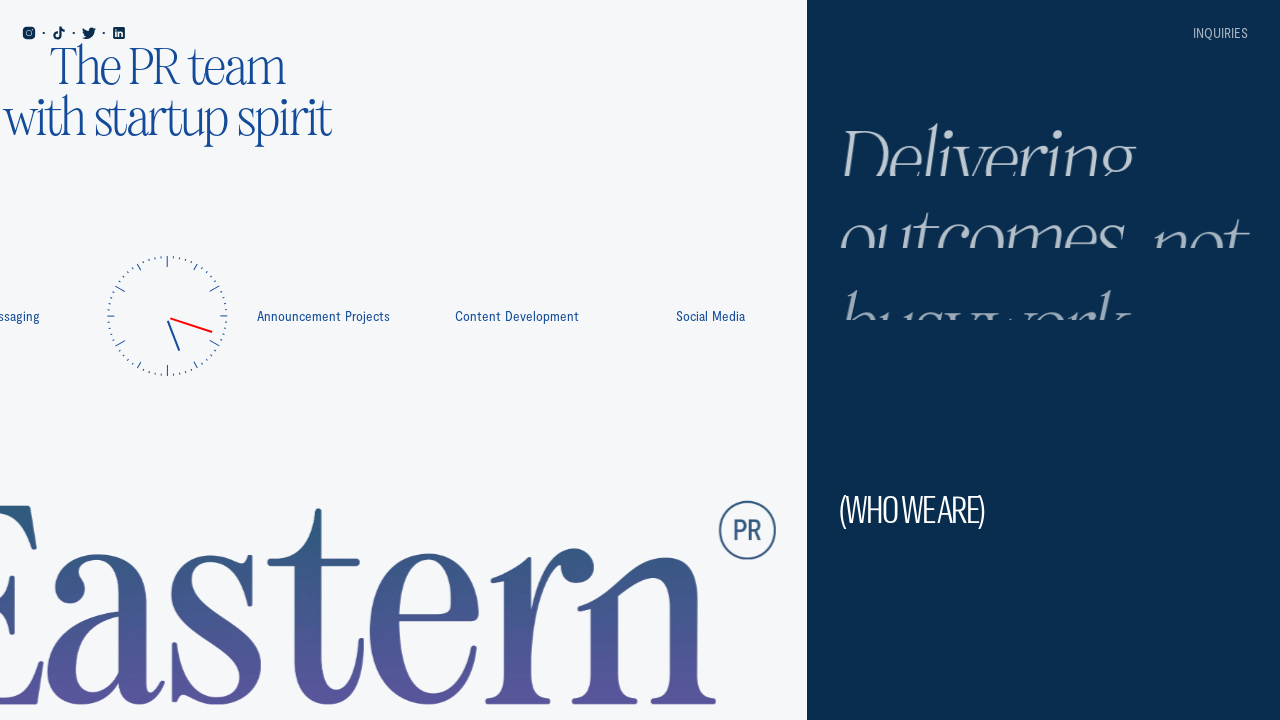

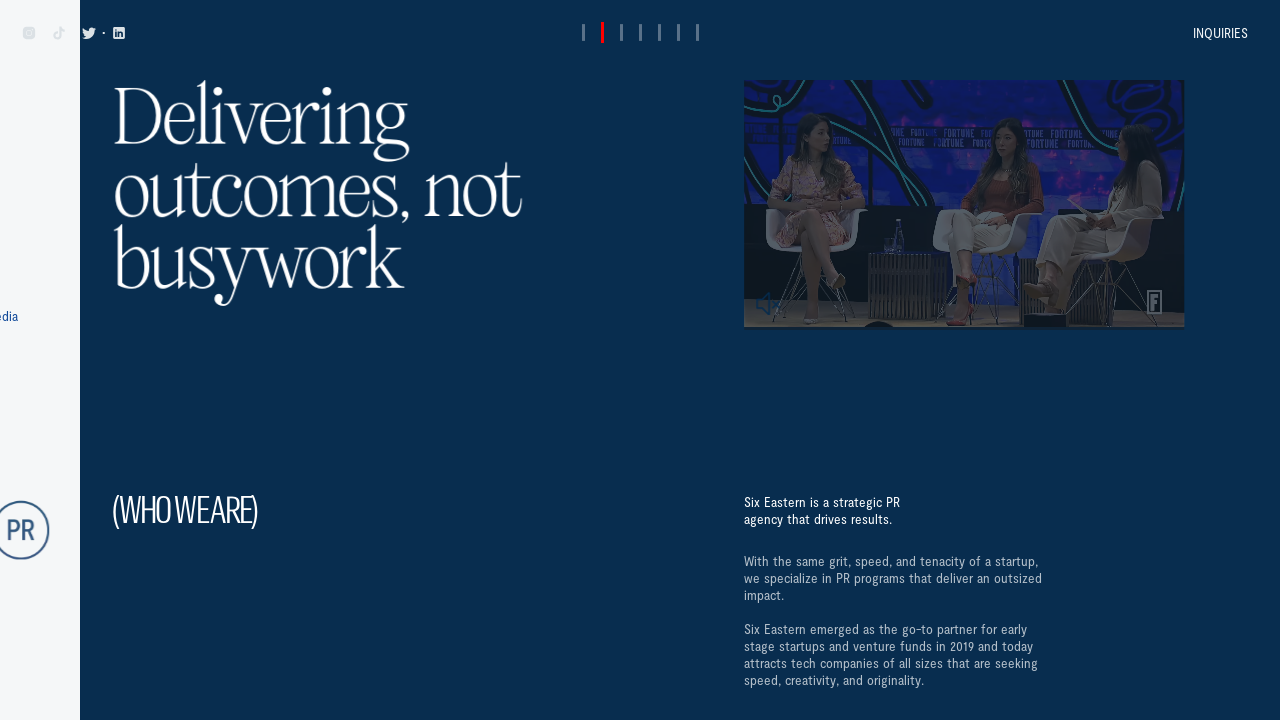